Tests handling a JavaScript confirm dialog by clicking a button that triggers a confirm and accepting it.

Starting URL: https://the-internet.herokuapp.com/javascript_alerts

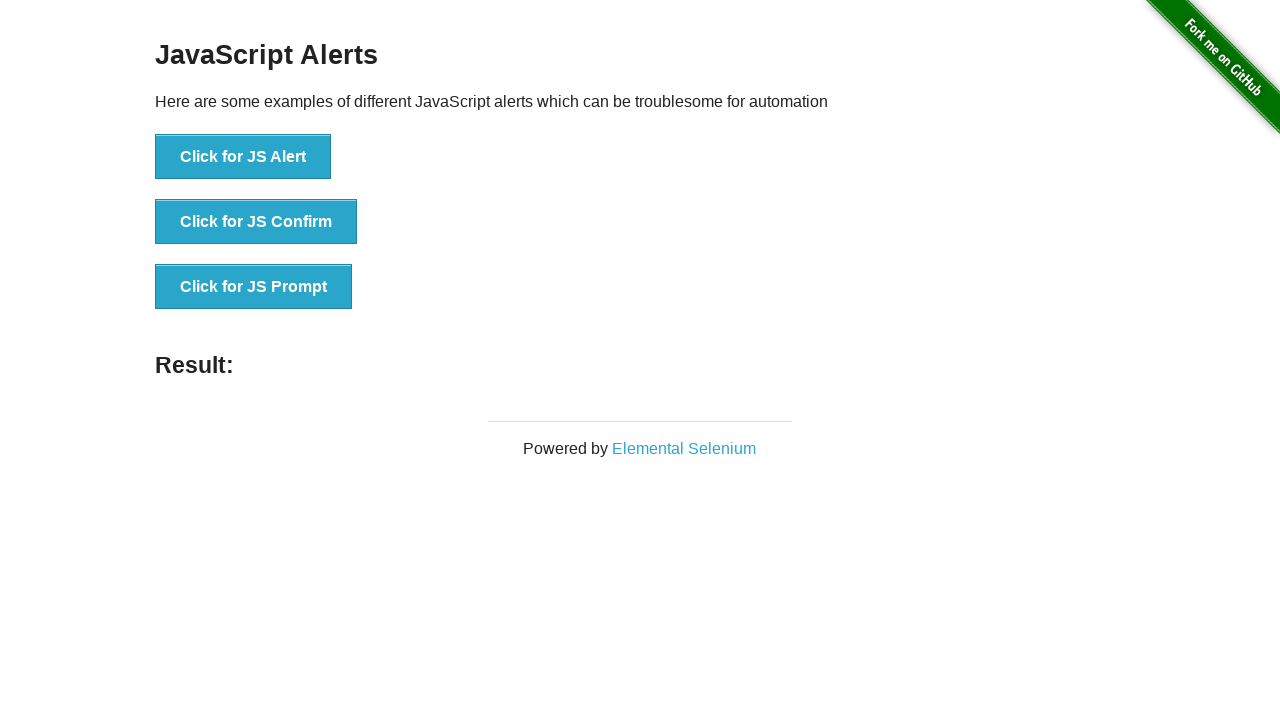

Set up dialog handler to accept confirm dialogs
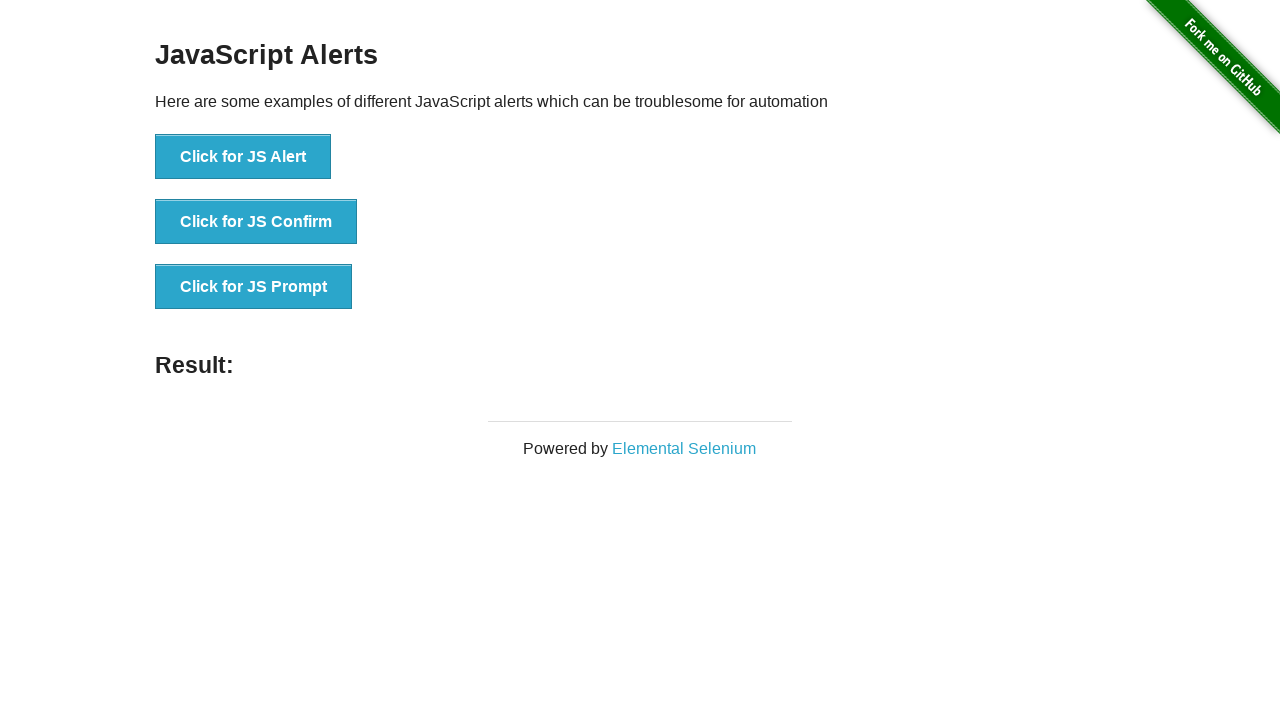

Clicked button to trigger JavaScript confirm dialog at (256, 222) on [onclick="jsConfirm()"]
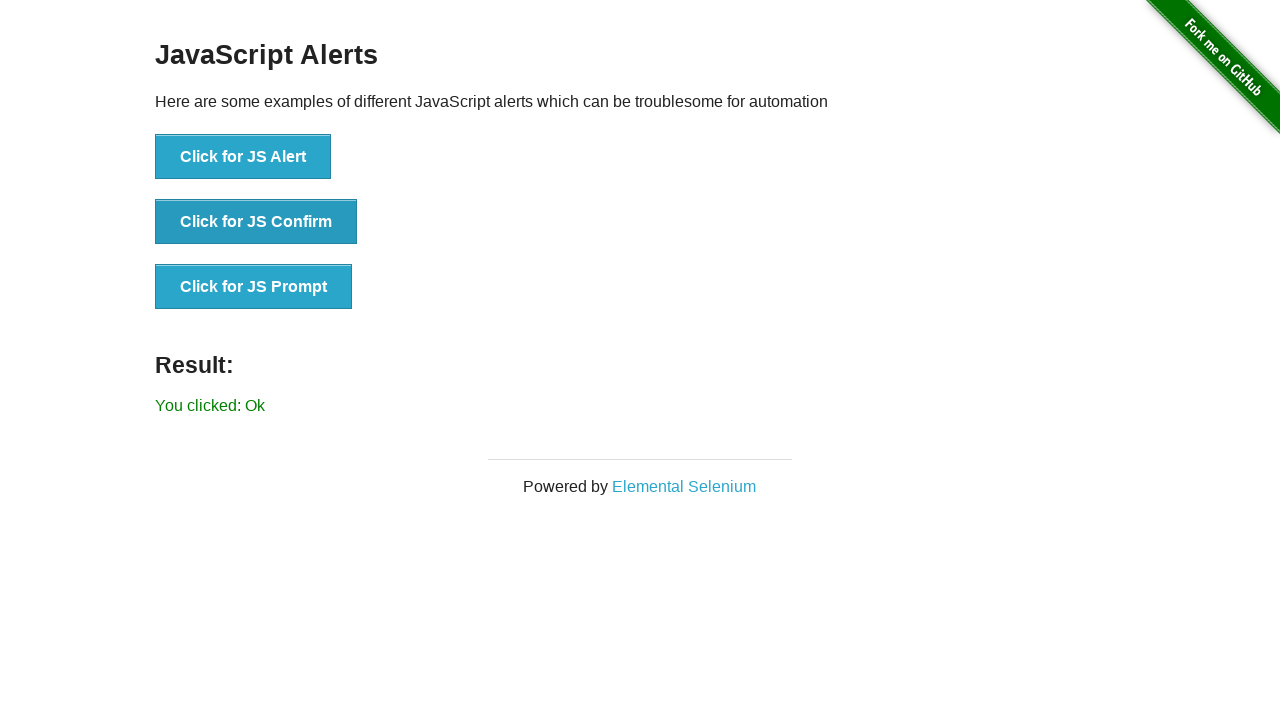

Confirm dialog accepted and result element loaded
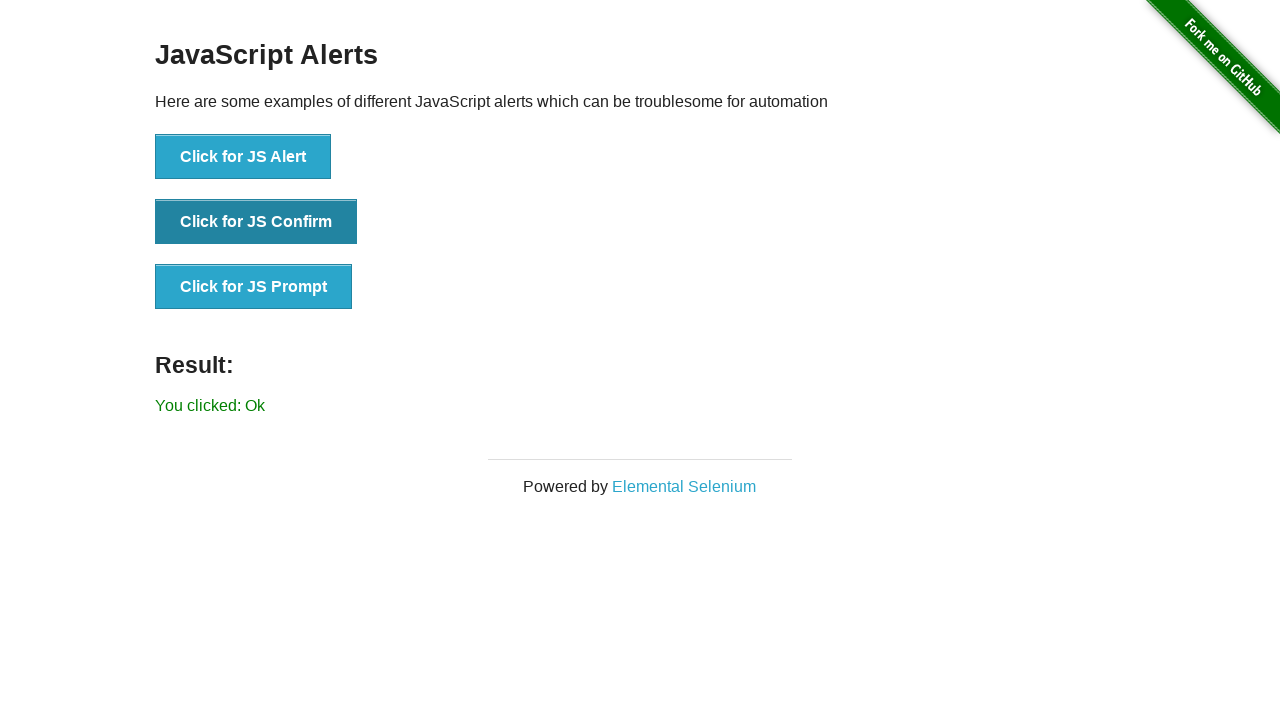

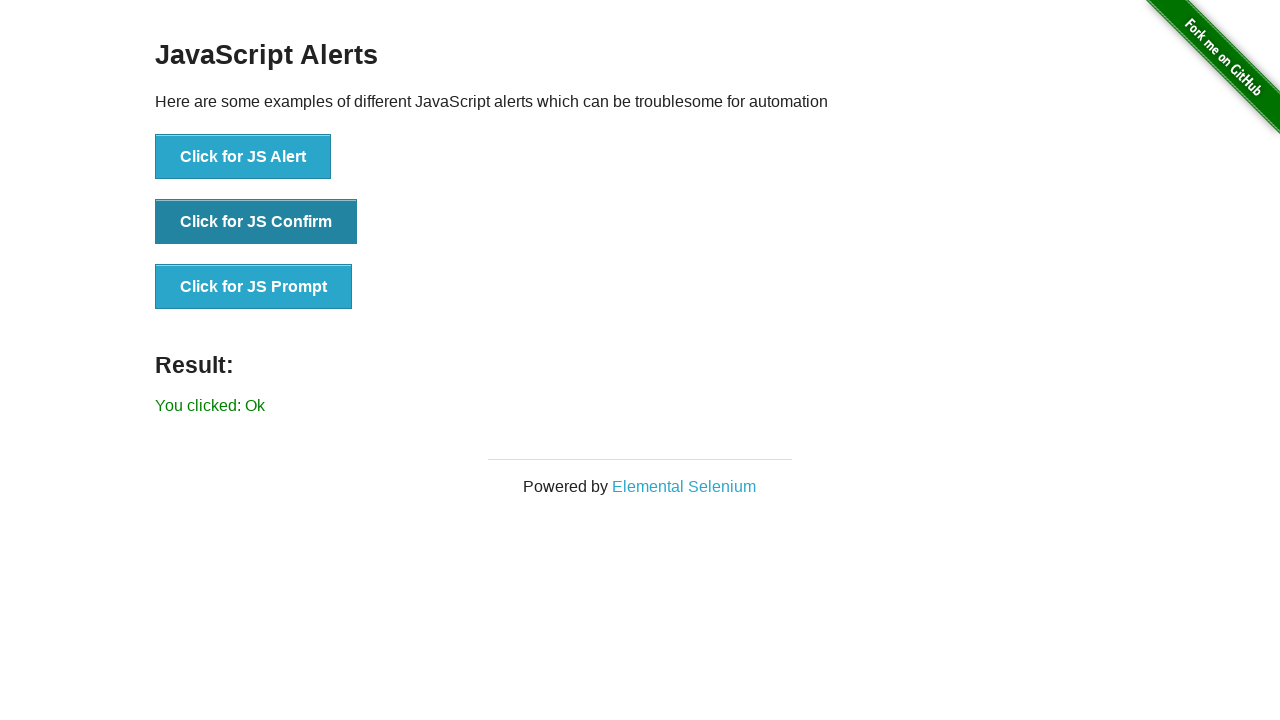